Tests user registration flow by clicking Register link, filling out the registration form with personal information (name, address, phone, SSN, username, password), and submitting the form

Starting URL: https://parabank.parasoft.com/parabank/index.htm

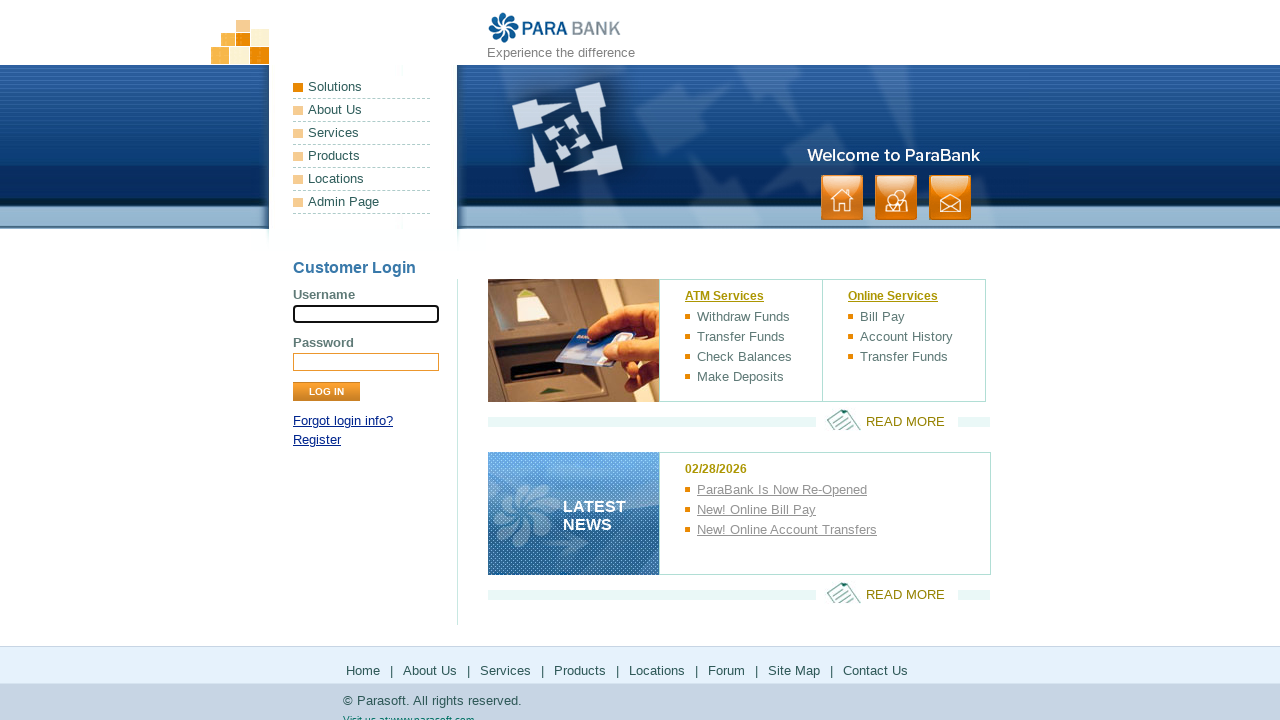

Clicked Register link at (317, 440) on xpath=//a[text()='Register']
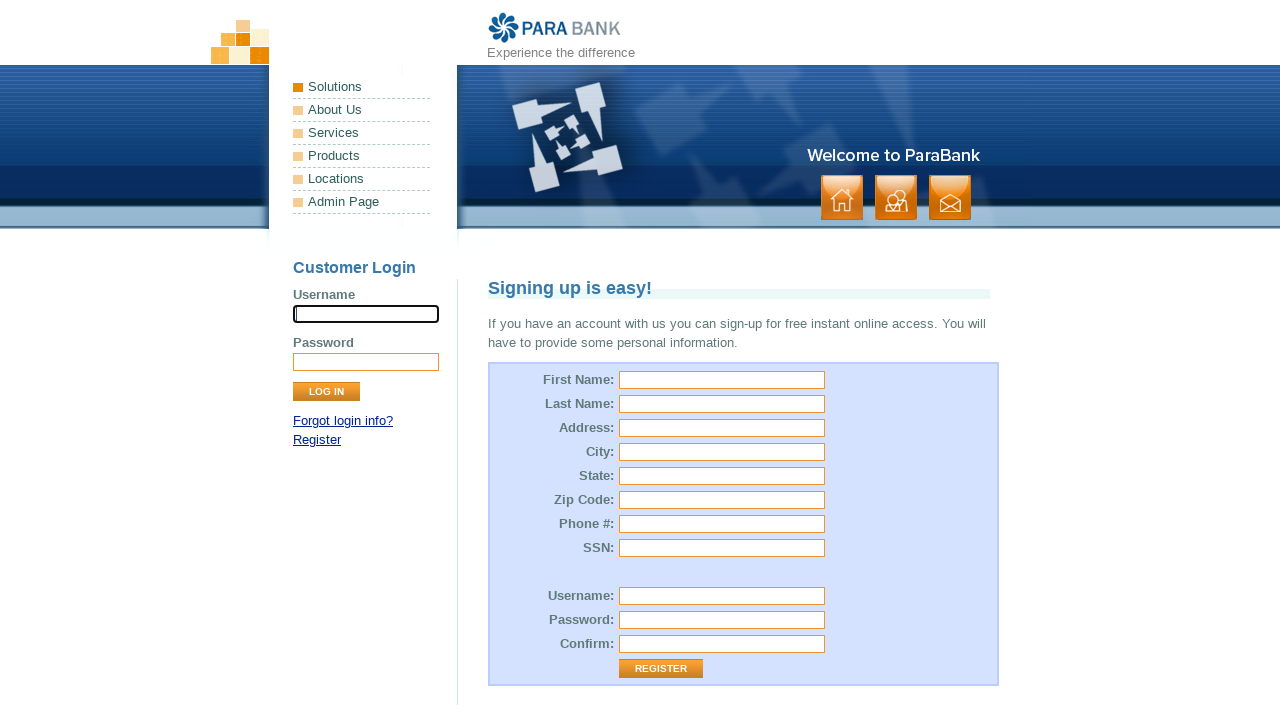

Filled first name field with 'JohnTest' on #customer\.firstName
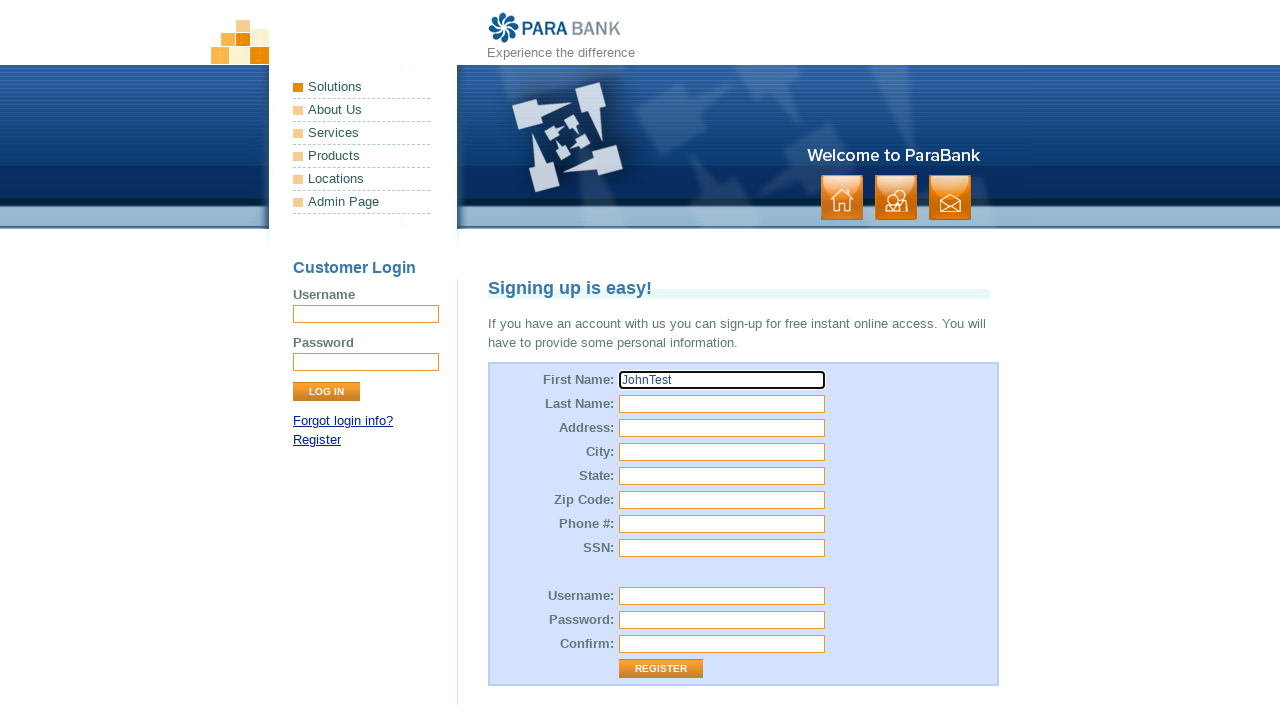

Filled last name field with 'DoeTest' on #customer\.lastName
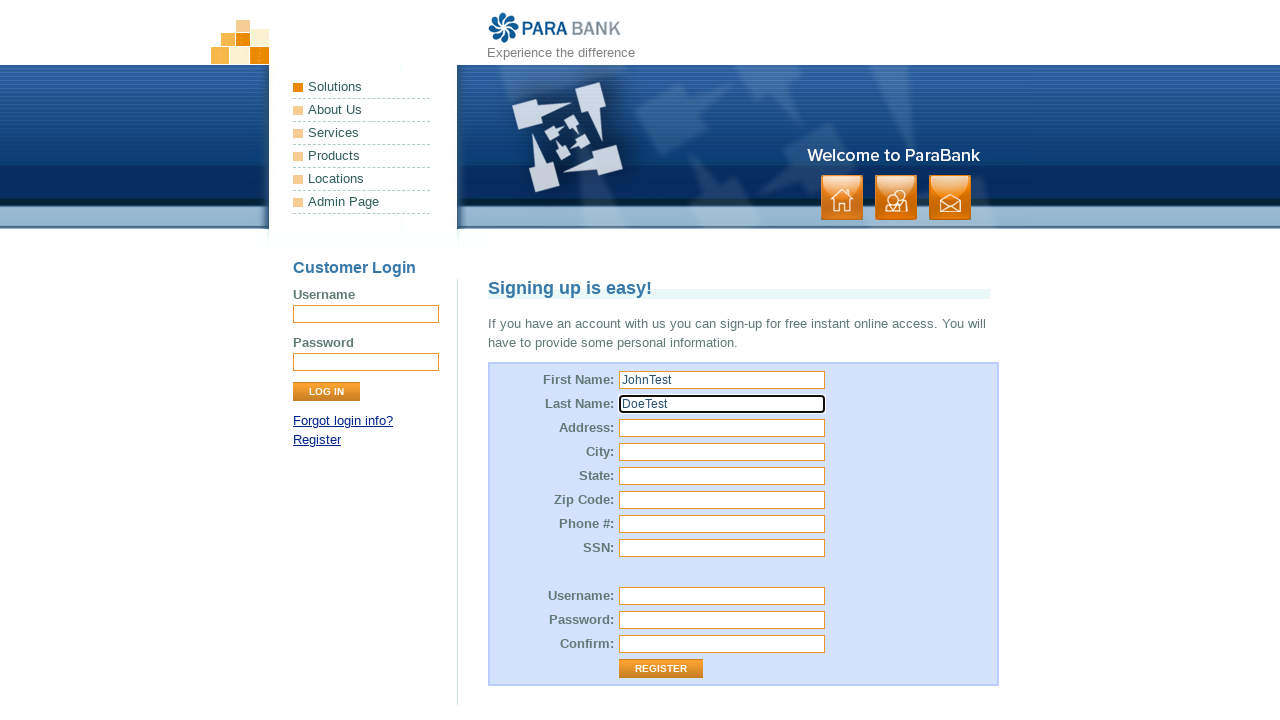

Filled street address with '123 Main Street' on #customer\.address\.street
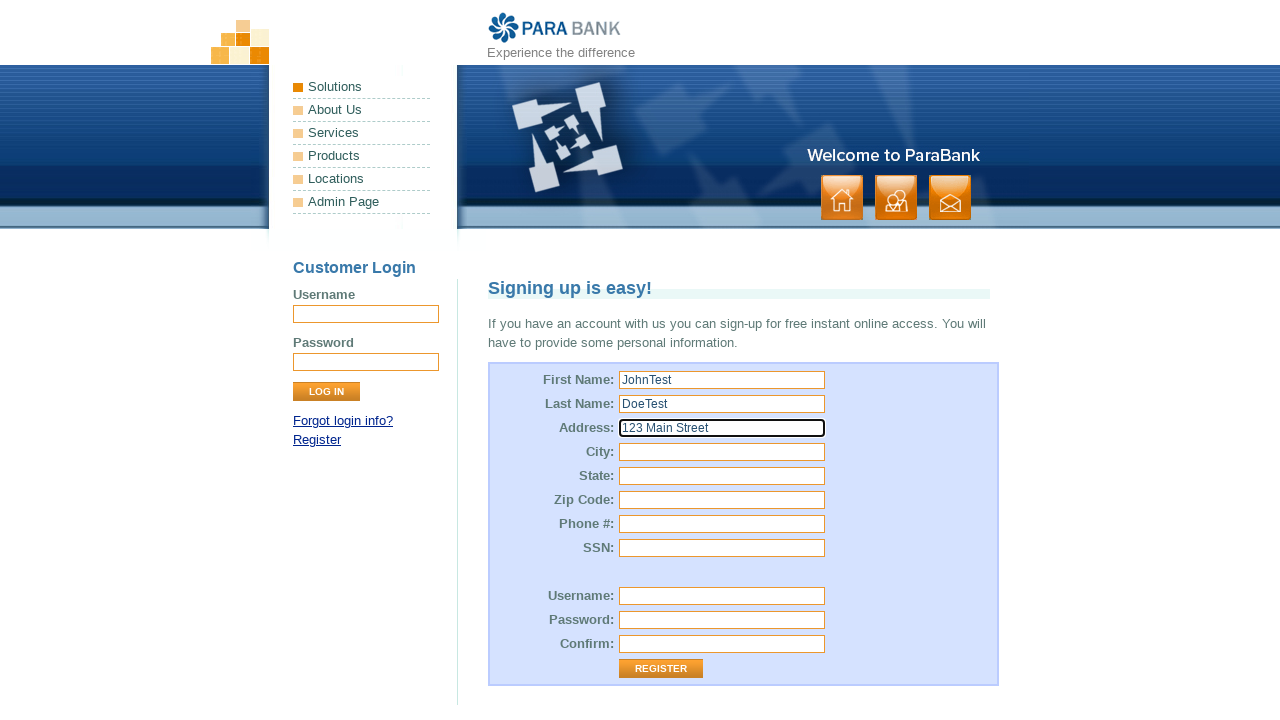

Filled city field with 'Chicago' on #customer\.address\.city
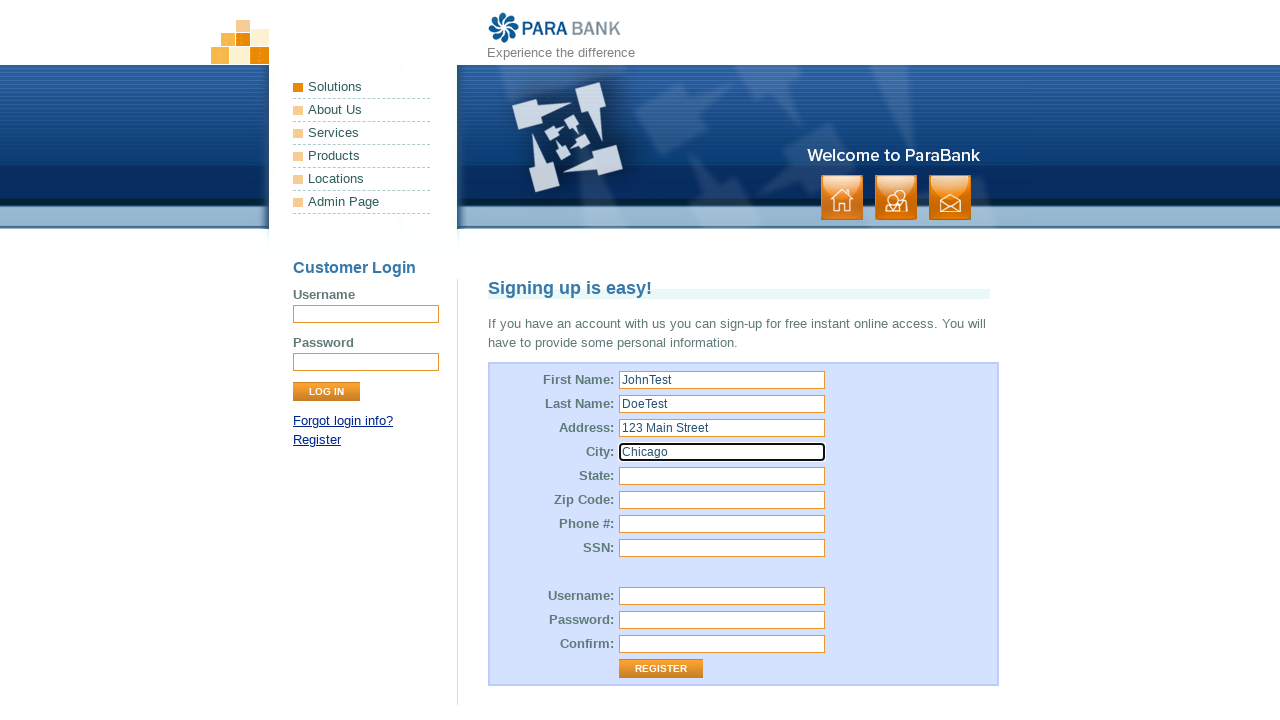

Filled state field with 'Illinois' on #customer\.address\.state
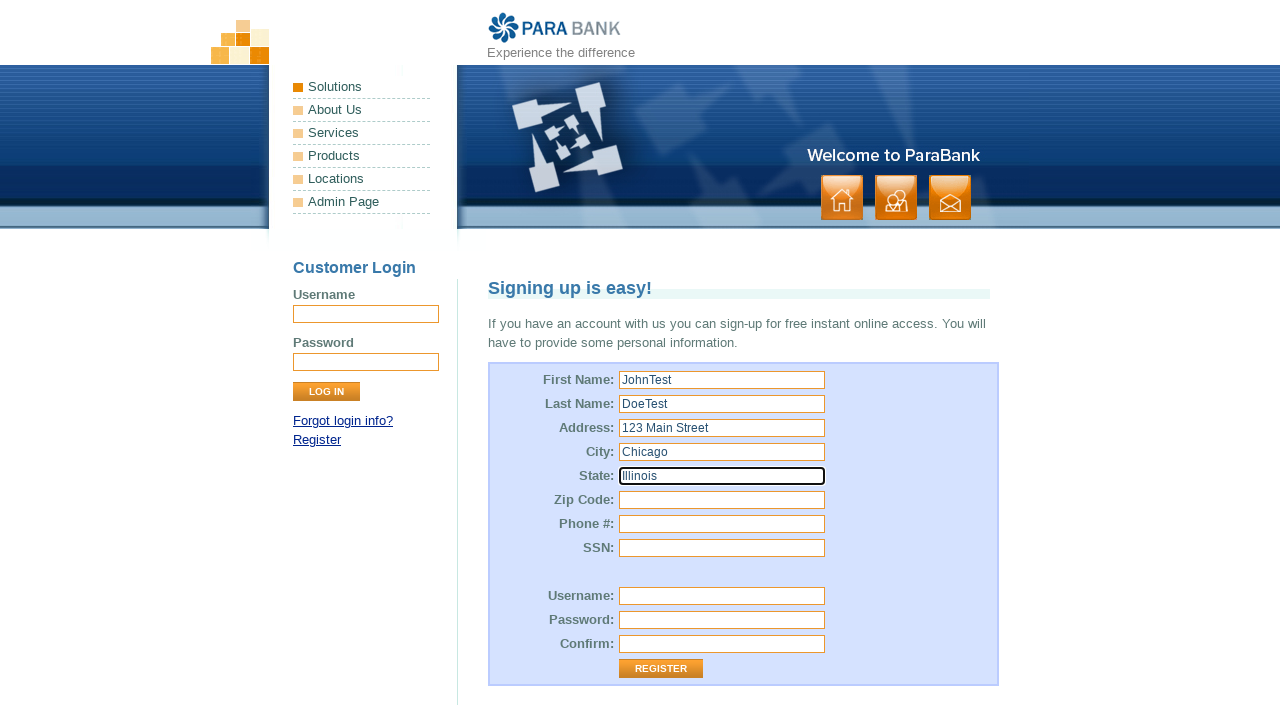

Filled zip code field with '60601' on #customer\.address\.zipCode
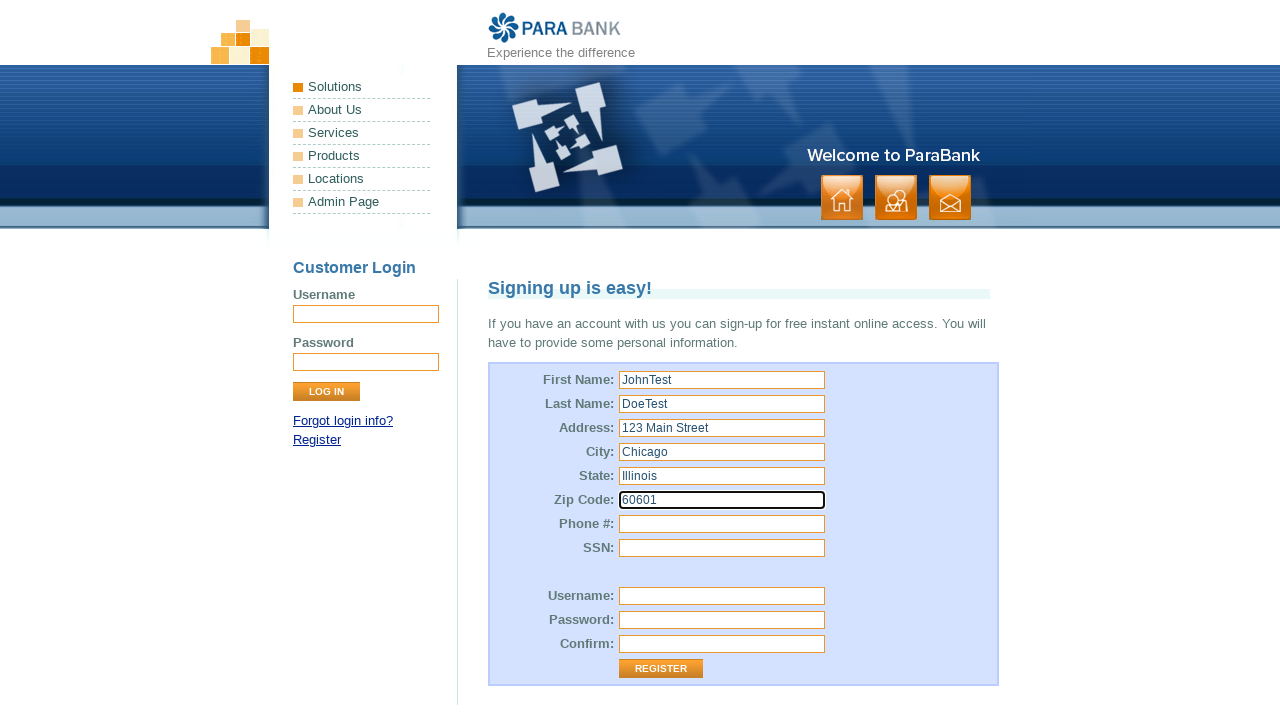

Filled phone number field with '3125551234' on #customer\.phoneNumber
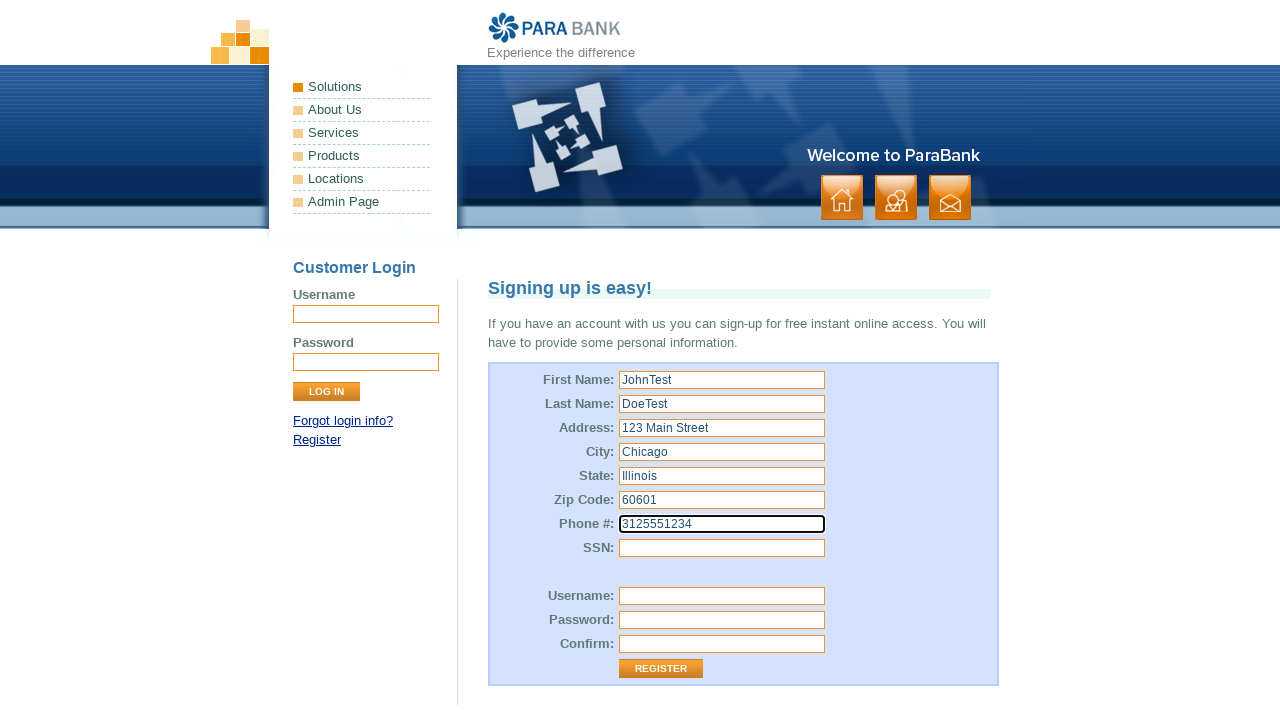

Filled SSN field with '123456789' on #customer\.ssn
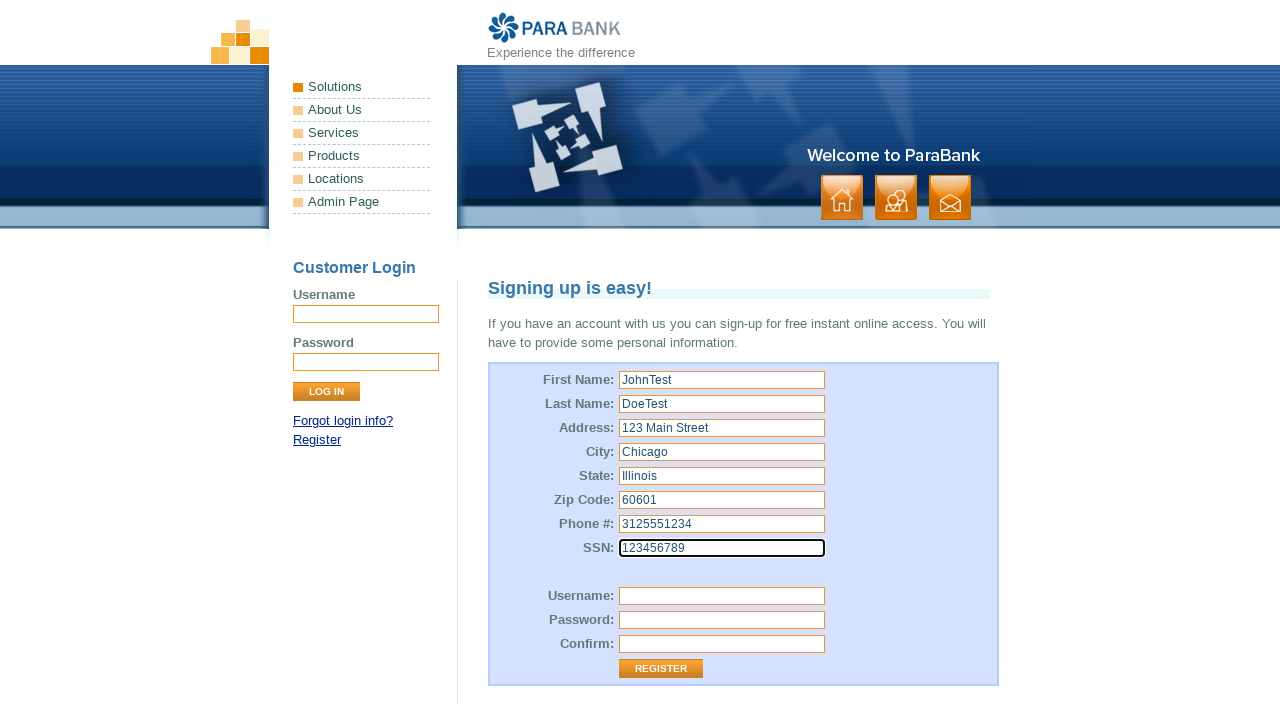

Filled username field with 'testuser2024xyz' on #customer\.username
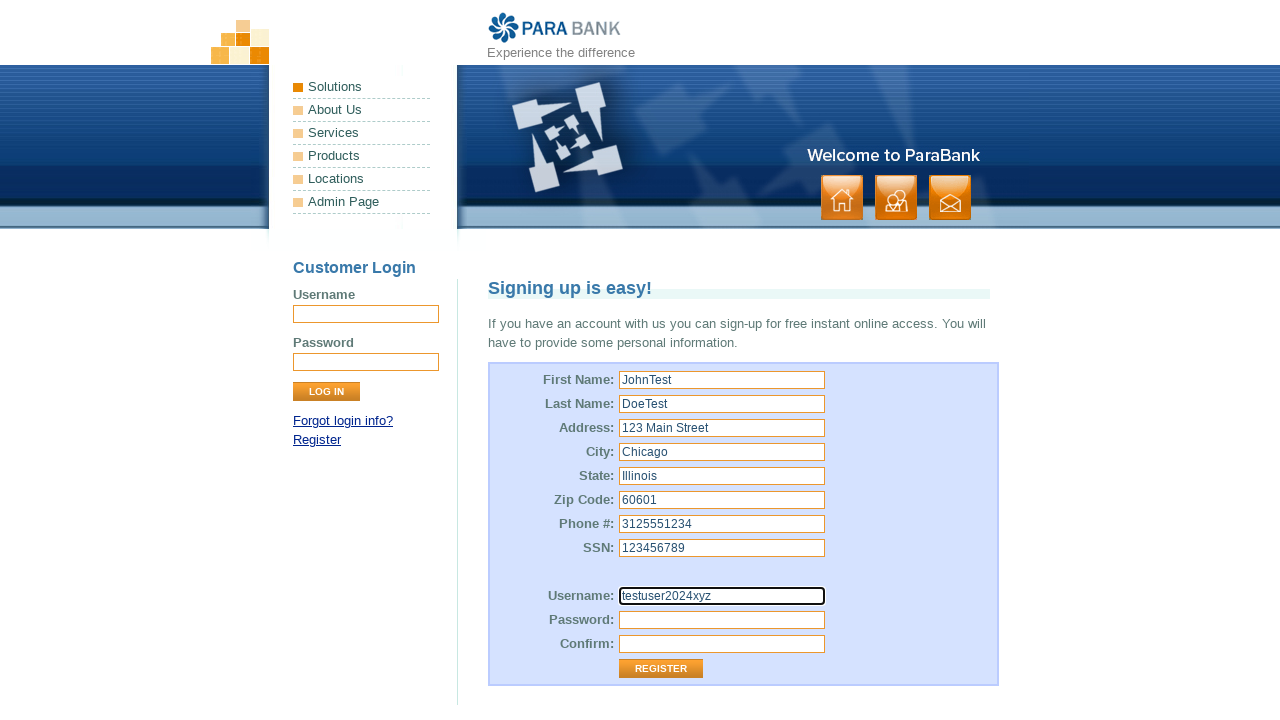

Filled password field with 'SecurePass123' on #customer\.password
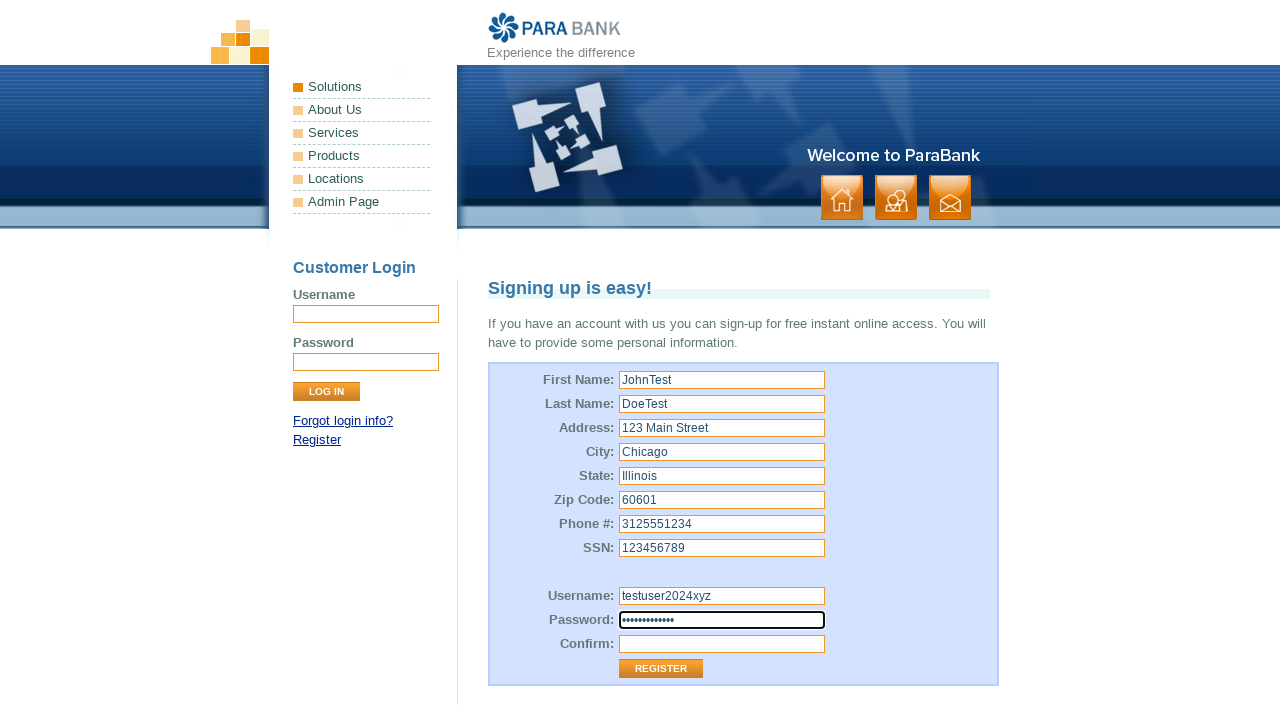

Filled confirm password field with 'SecurePass123' on #repeatedPassword
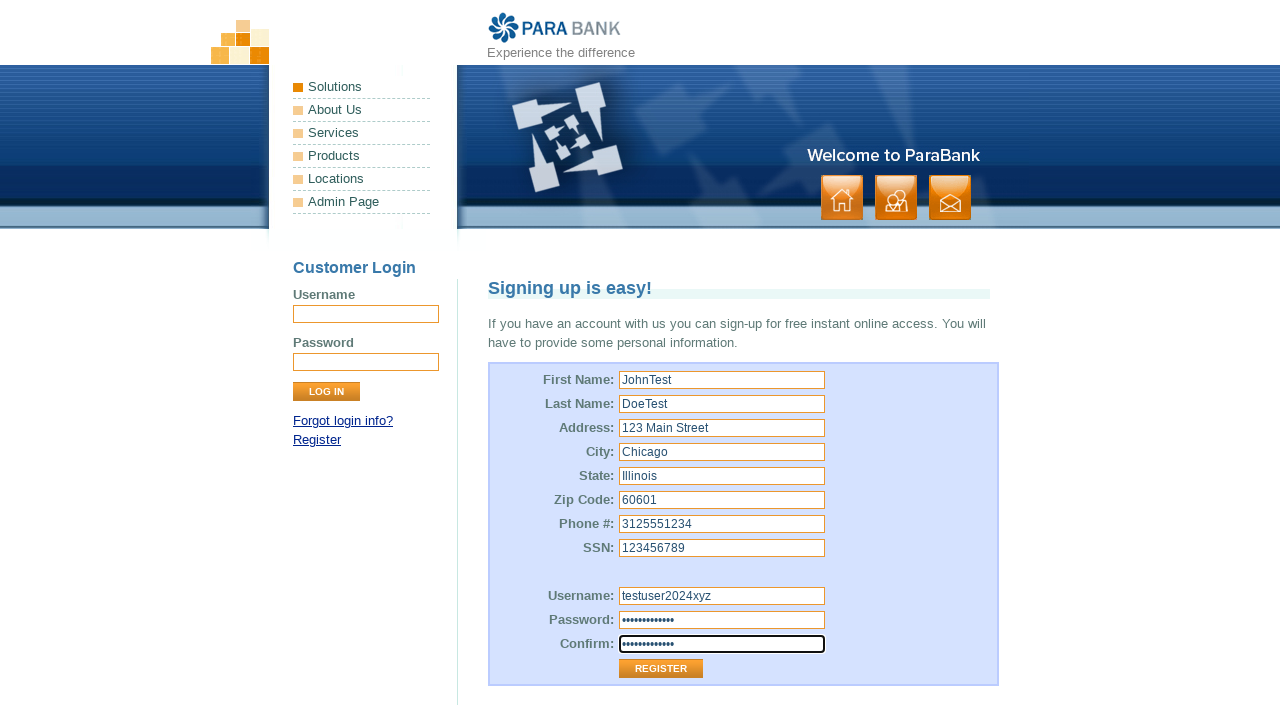

Clicked Register button to submit registration form at (661, 669) on xpath=//input[@value='Register']
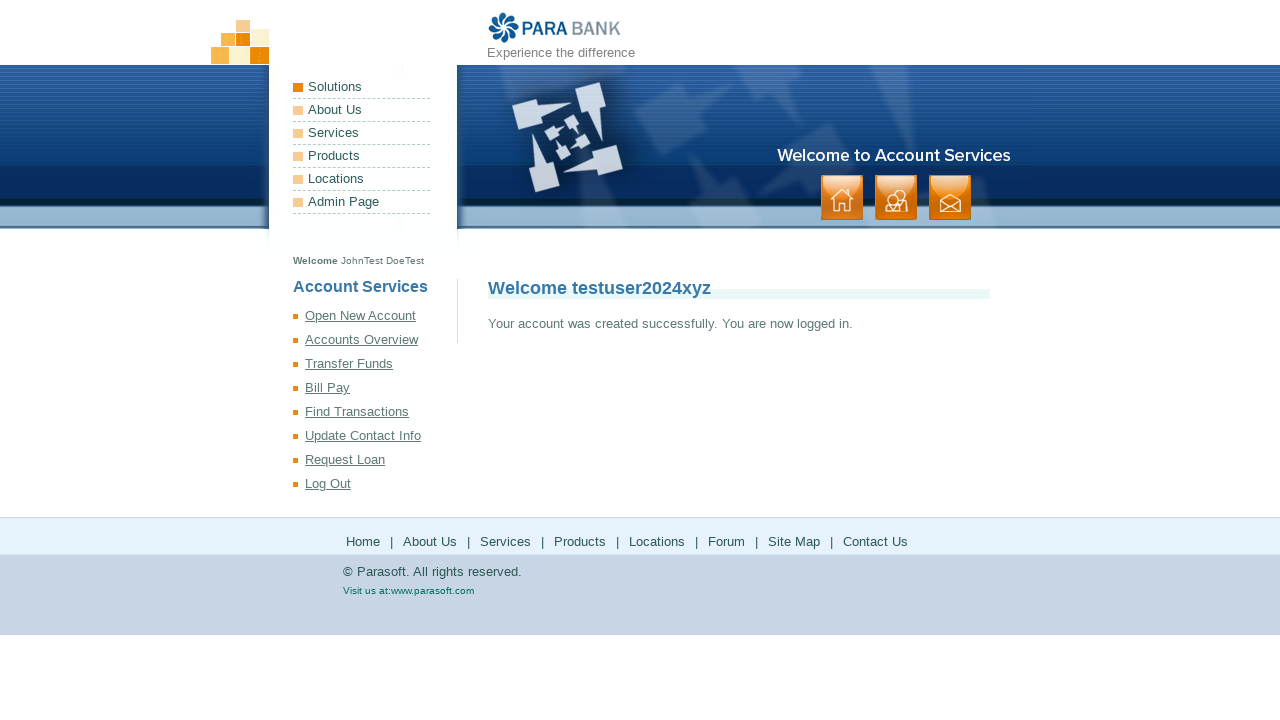

Account creation success message appeared
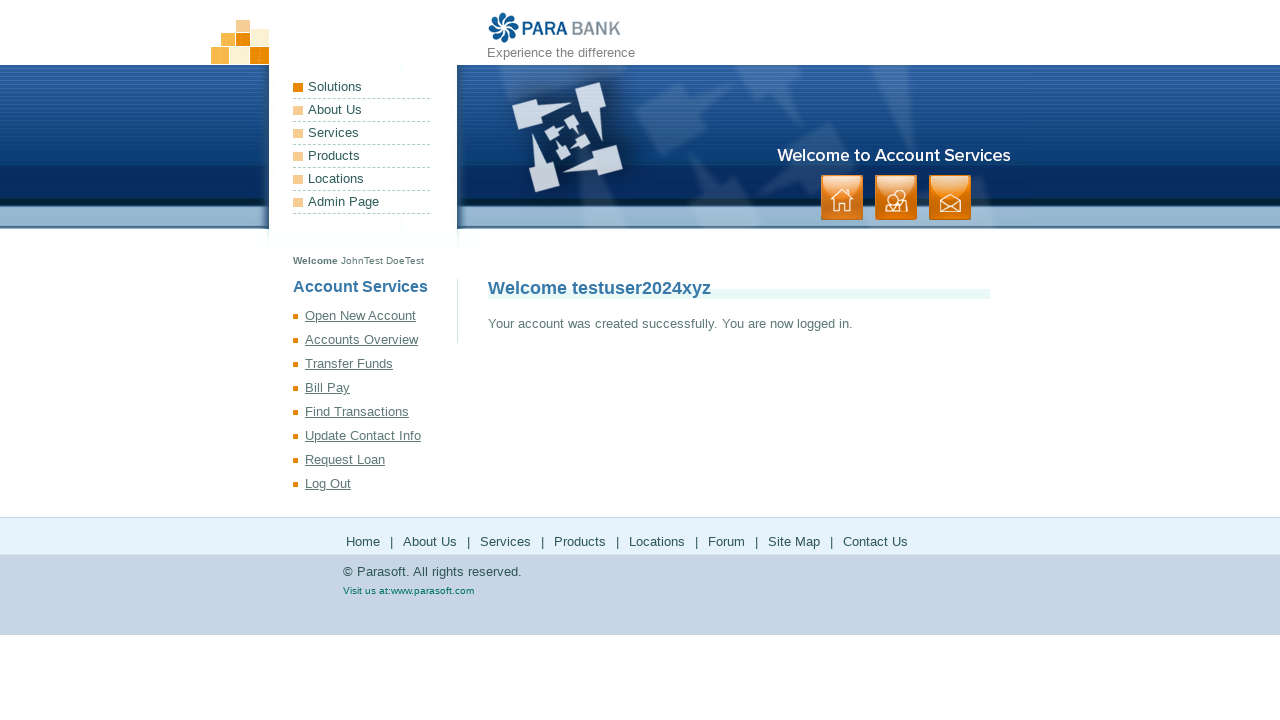

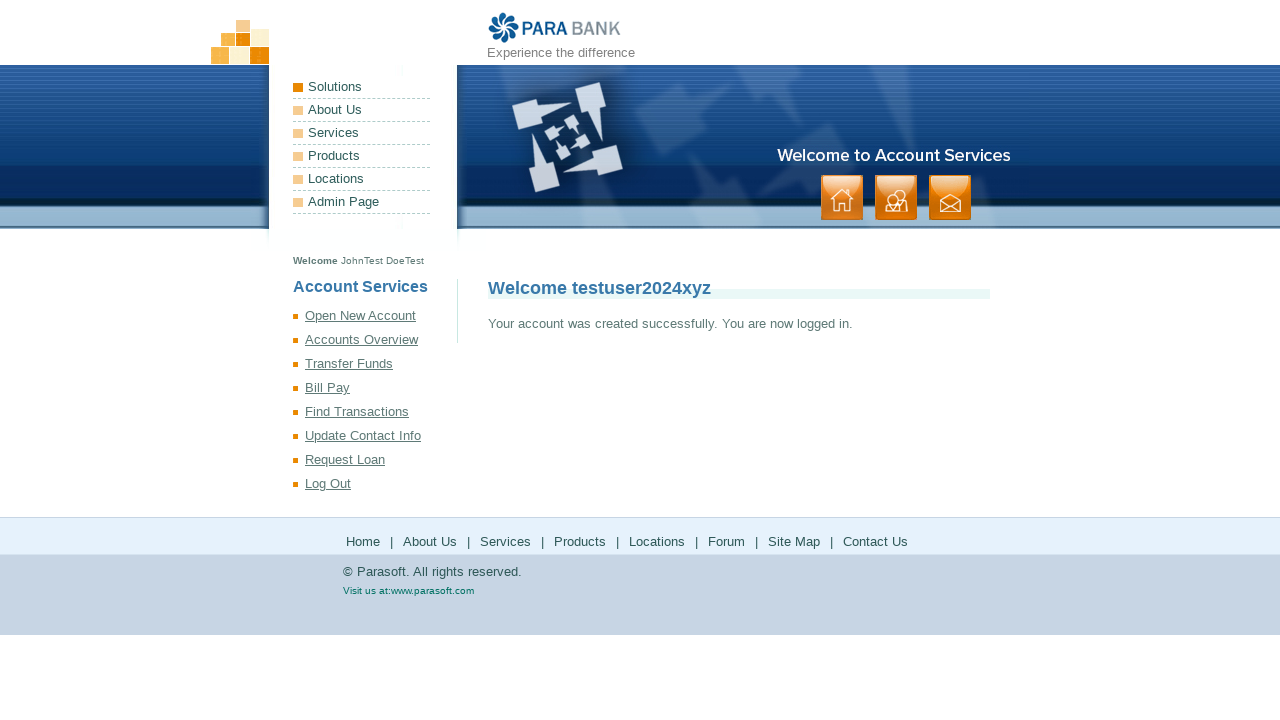